Tests that edits are saved when the edit field loses focus (blur event)

Starting URL: https://demo.playwright.dev/todomvc

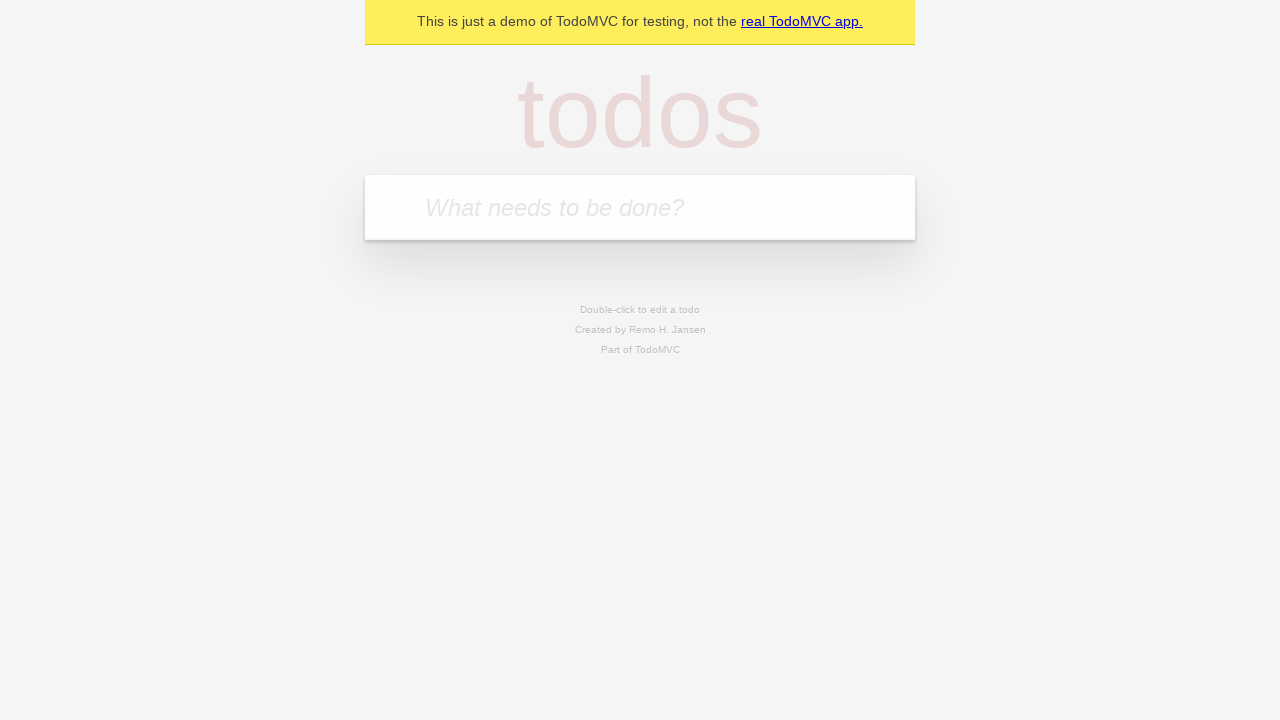

Filled new todo input with 'buy some cheese' on internal:attr=[placeholder="What needs to be done?"i]
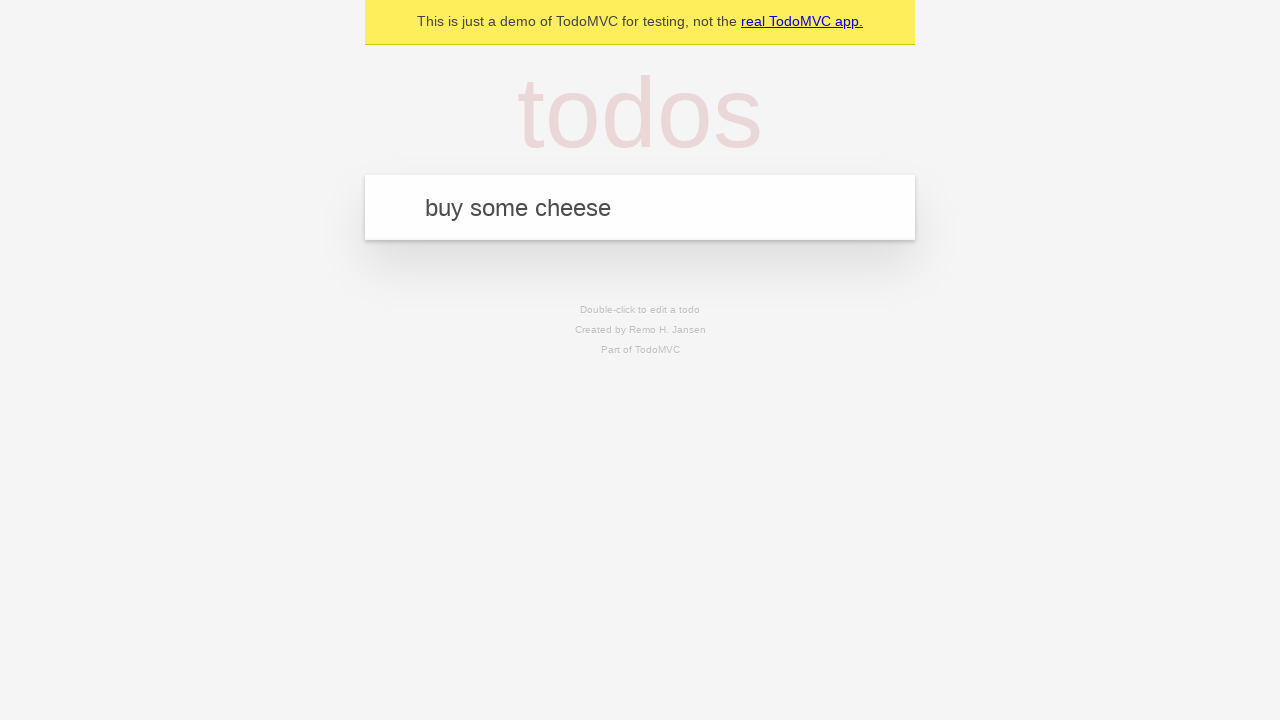

Pressed Enter to create todo 'buy some cheese' on internal:attr=[placeholder="What needs to be done?"i]
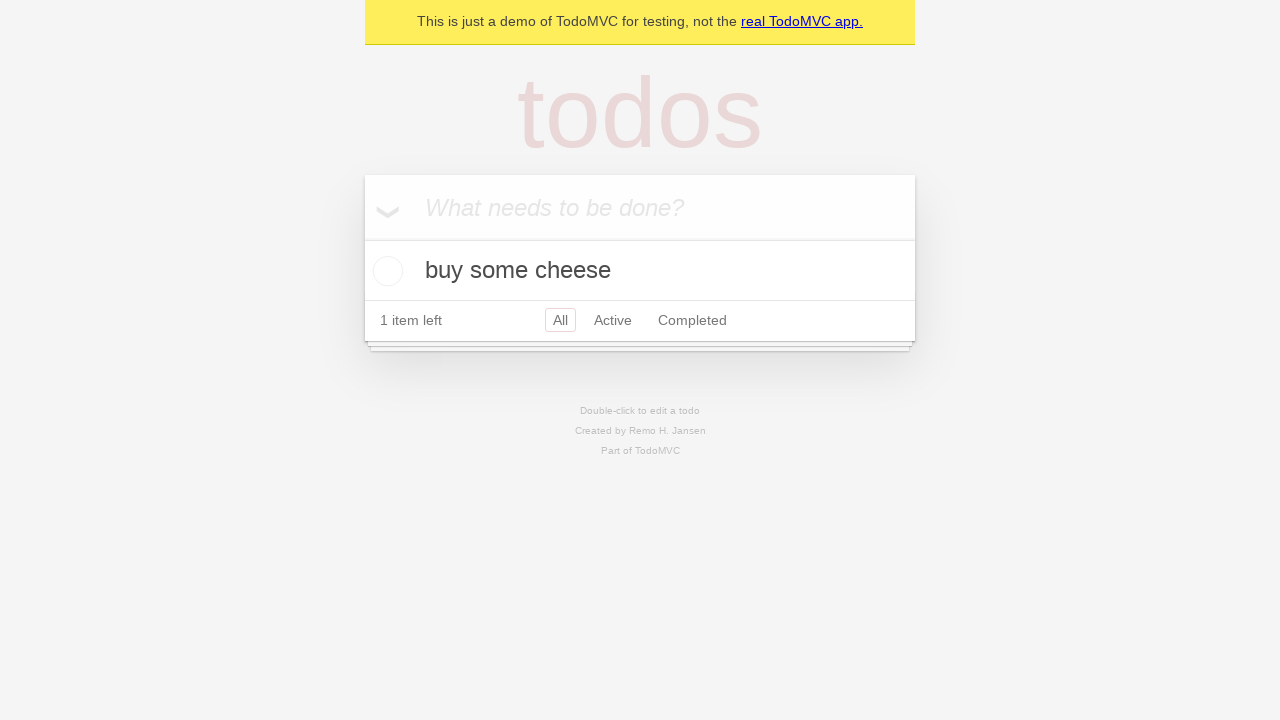

Filled new todo input with 'feed the cat' on internal:attr=[placeholder="What needs to be done?"i]
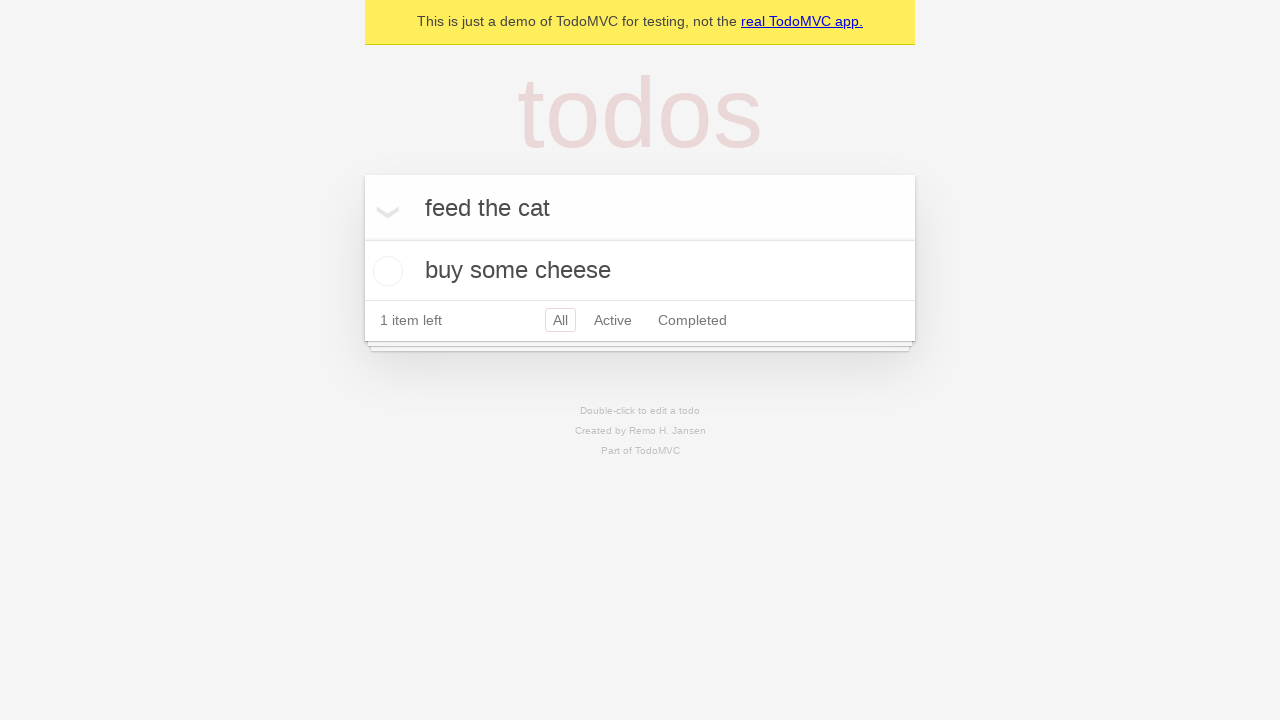

Pressed Enter to create todo 'feed the cat' on internal:attr=[placeholder="What needs to be done?"i]
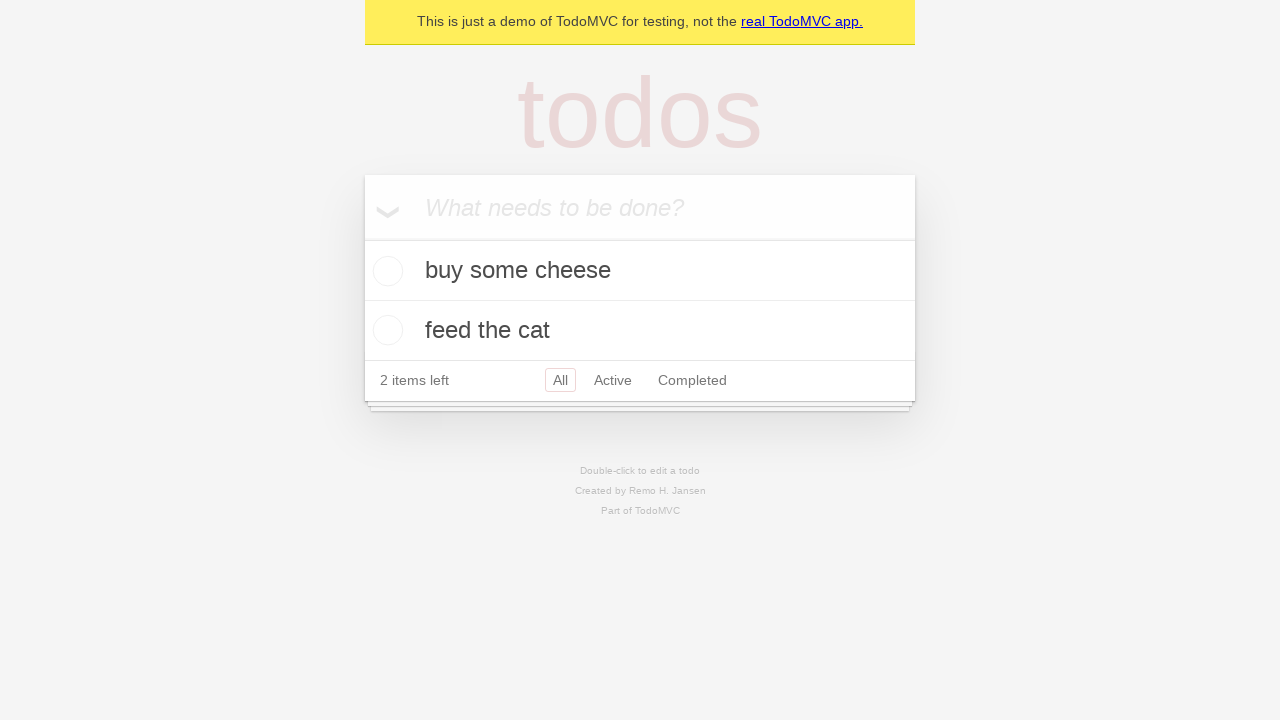

Filled new todo input with 'book a doctors appointment' on internal:attr=[placeholder="What needs to be done?"i]
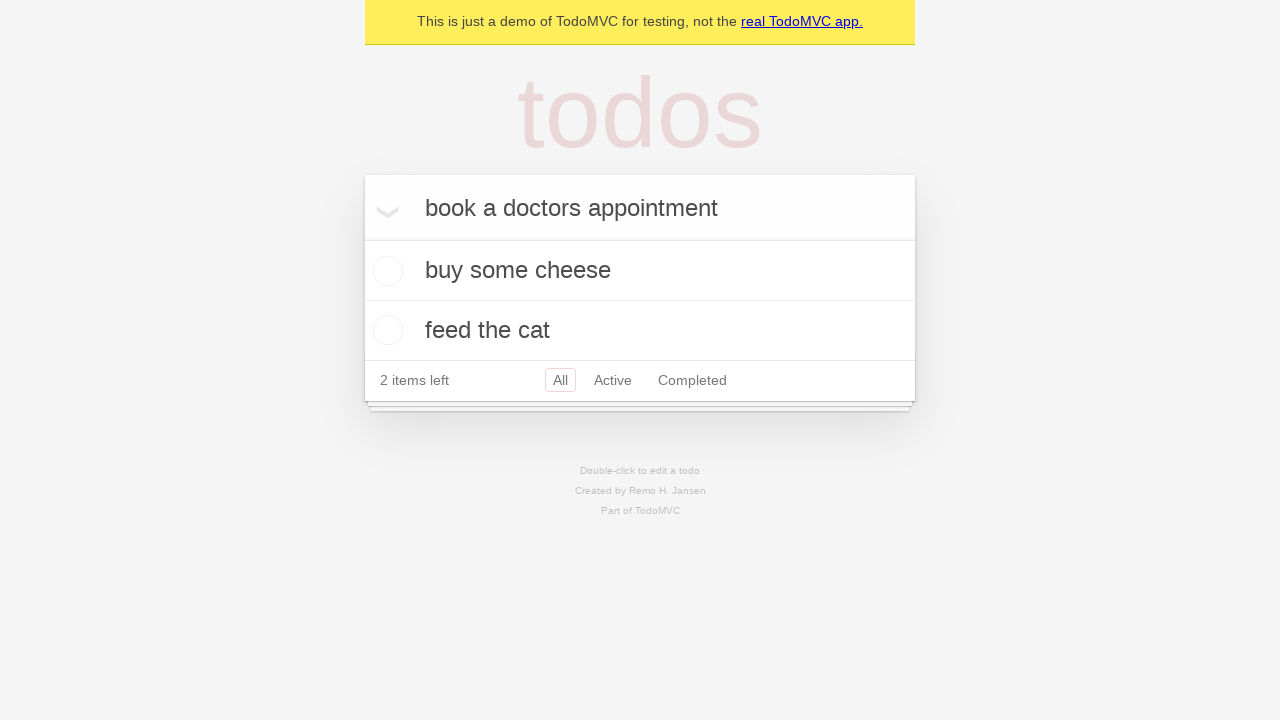

Pressed Enter to create todo 'book a doctors appointment' on internal:attr=[placeholder="What needs to be done?"i]
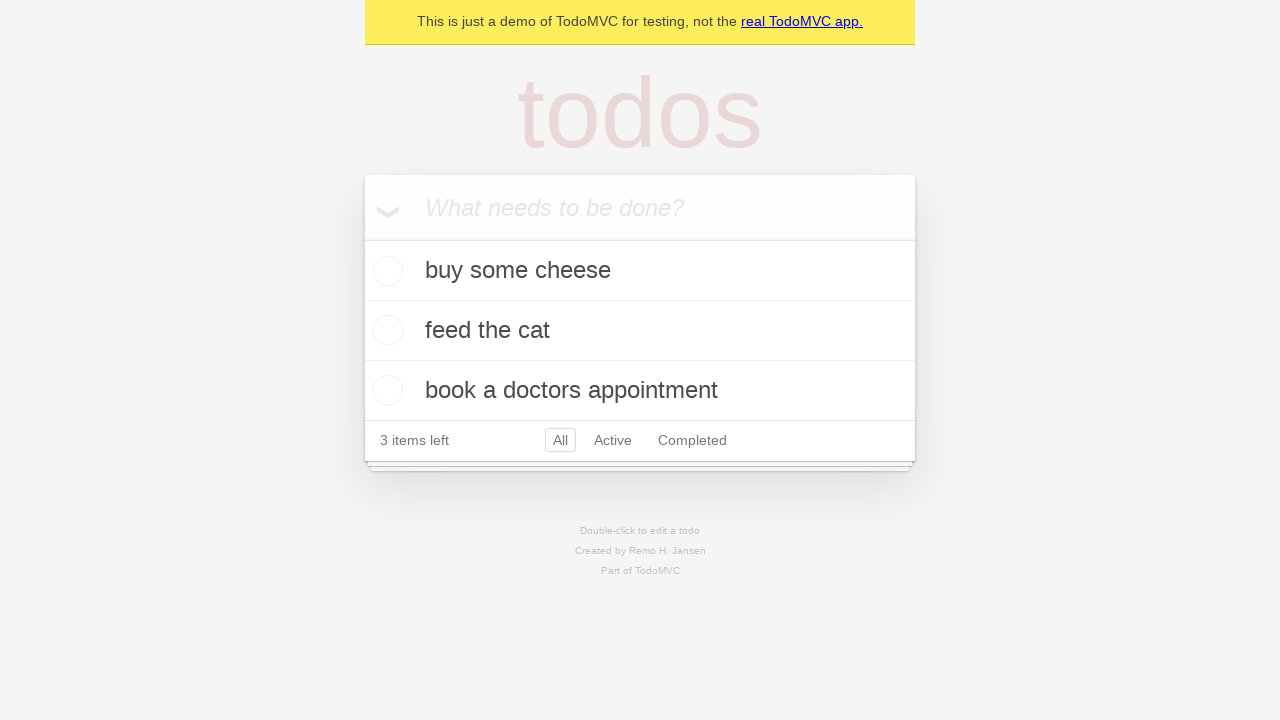

Waited for third todo item to be created
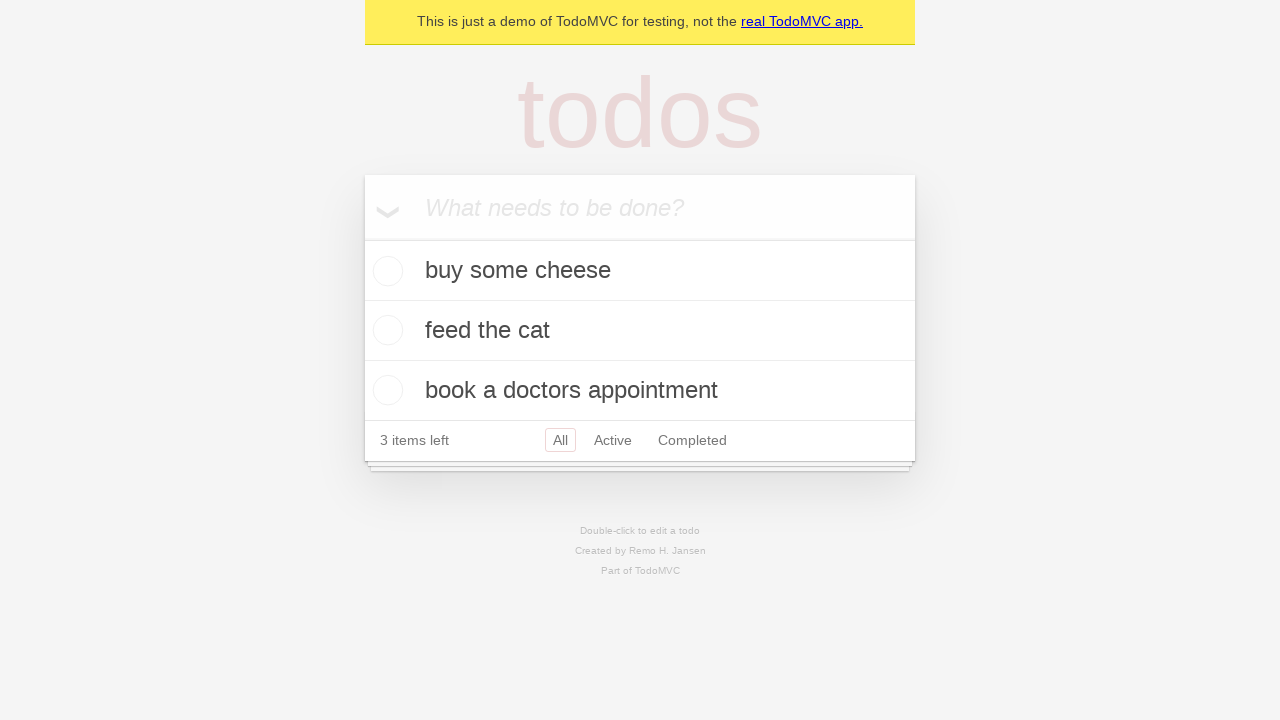

Double-clicked second todo item to enter edit mode at (640, 331) on internal:testid=[data-testid="todo-item"s] >> nth=1
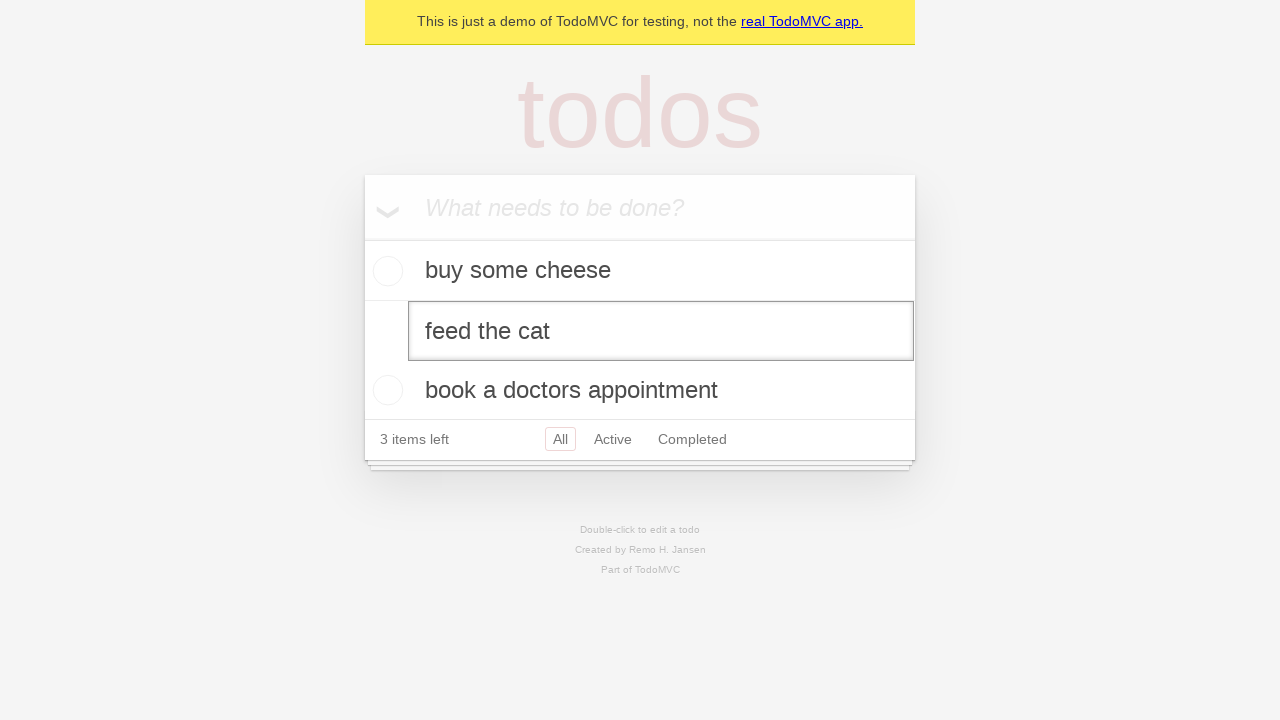

Filled edit input with 'buy some sausages' on internal:testid=[data-testid="todo-item"s] >> nth=1 >> internal:role=textbox[nam
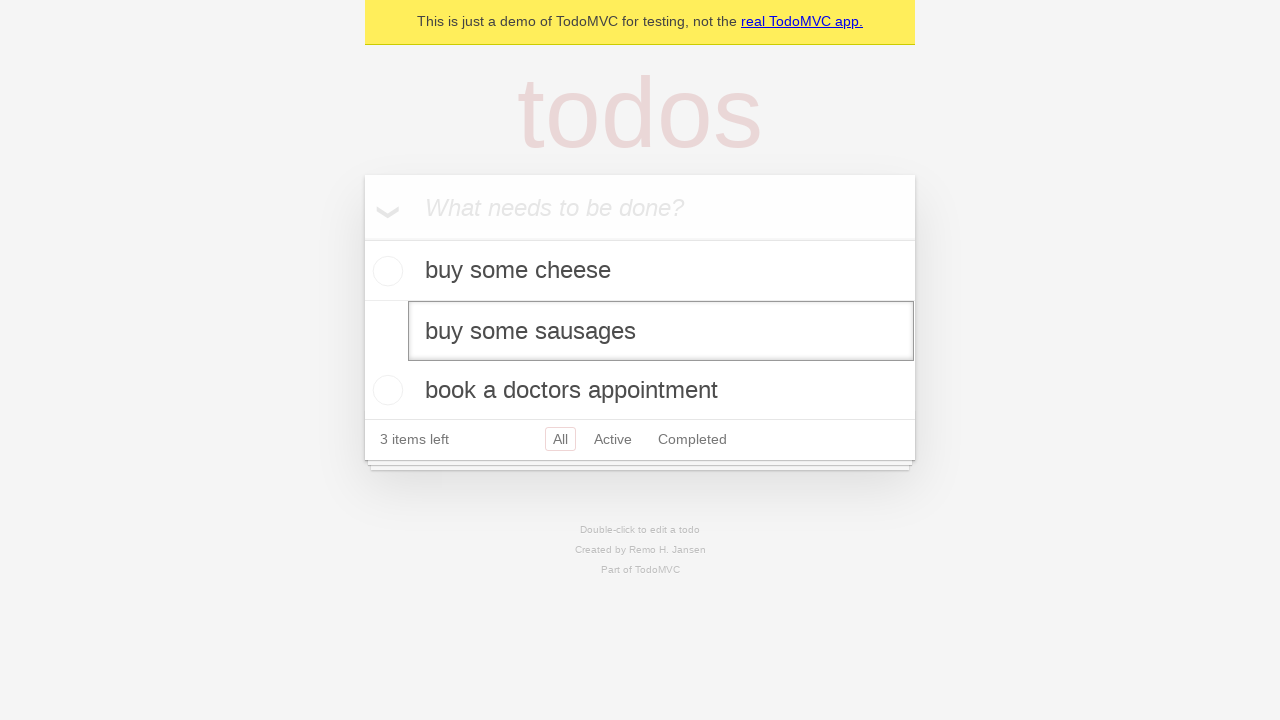

Dispatched blur event to save edits
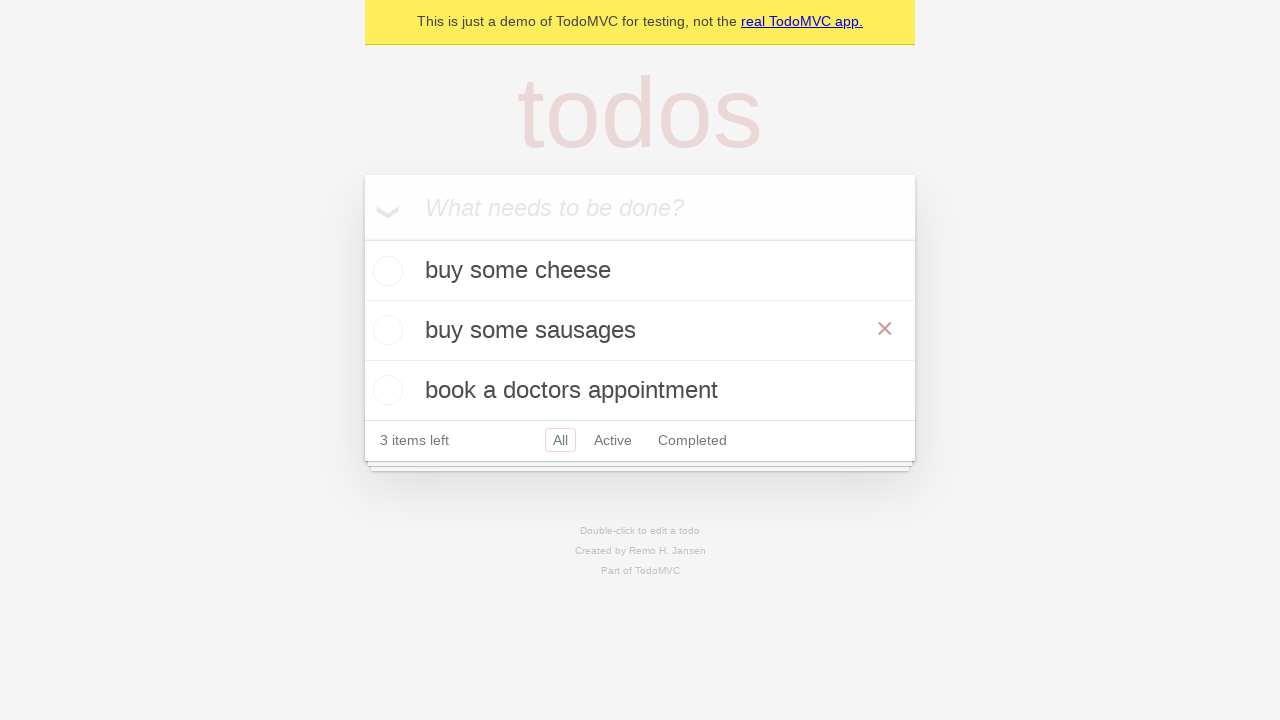

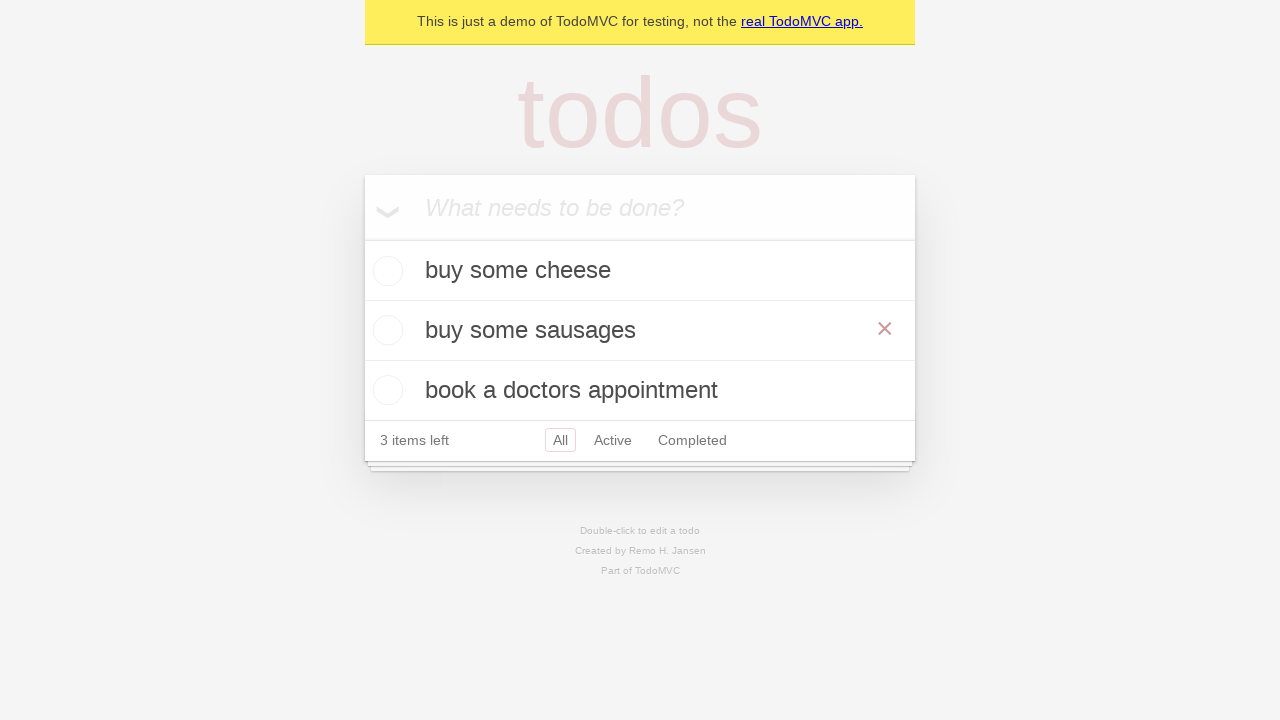